Tests filling a text box form using various CSS selectors (ID, attribute, placeholder) and submitting it

Starting URL: https://demoqa.com/text-box

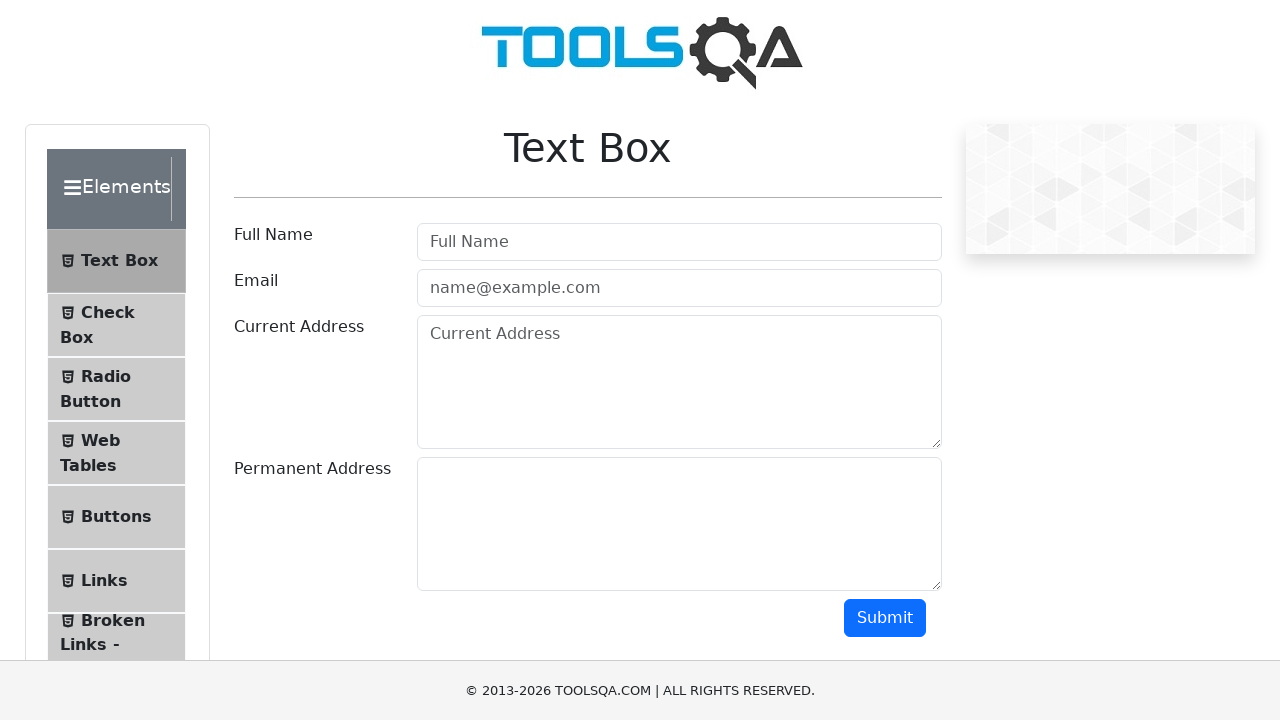

Filled username field with 'alex' using ID selector on #userName
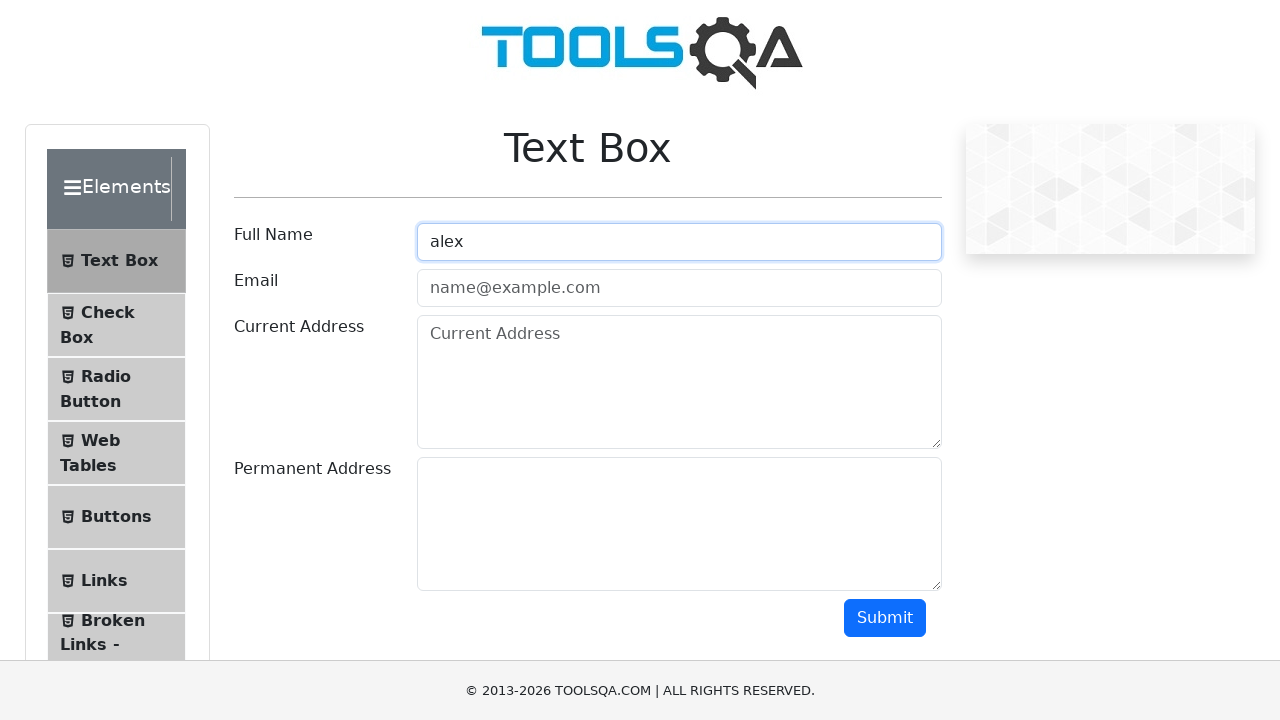

Filled email field with 'aa@aa.aa' using type attribute selector on [type=email]
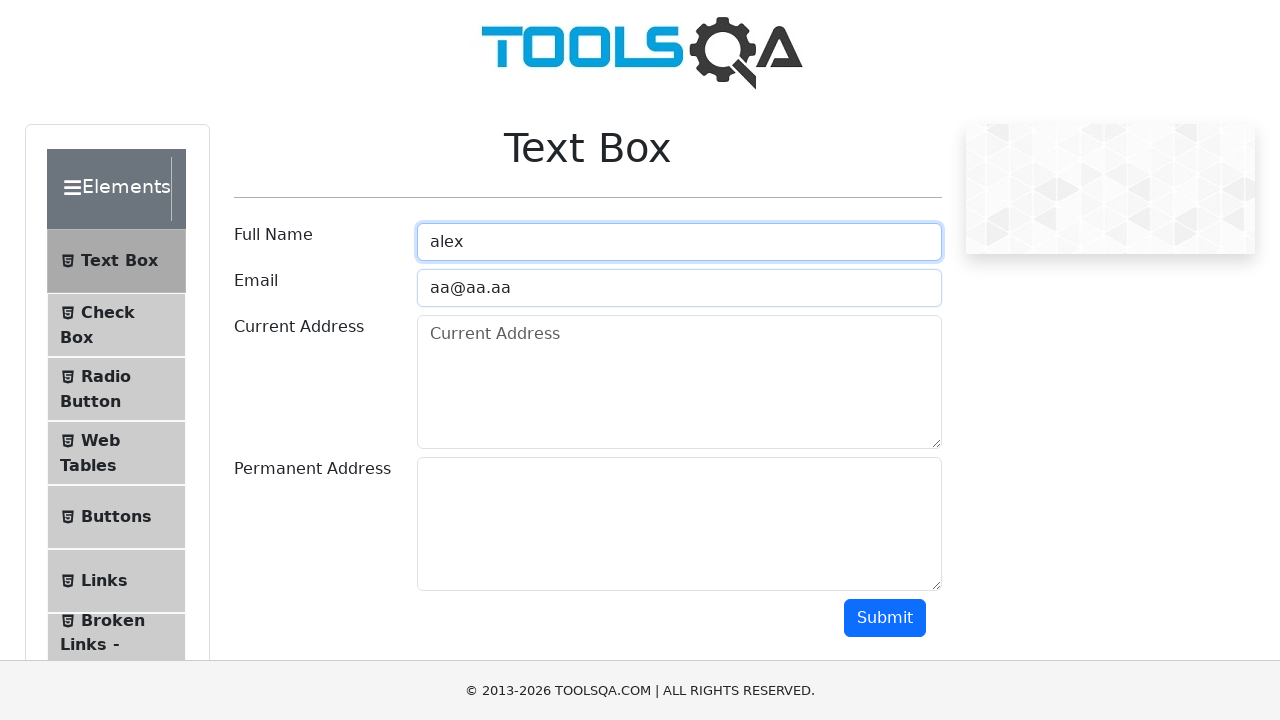

Filled current address field with '1234' using placeholder selector on [placeholder='Current Address']
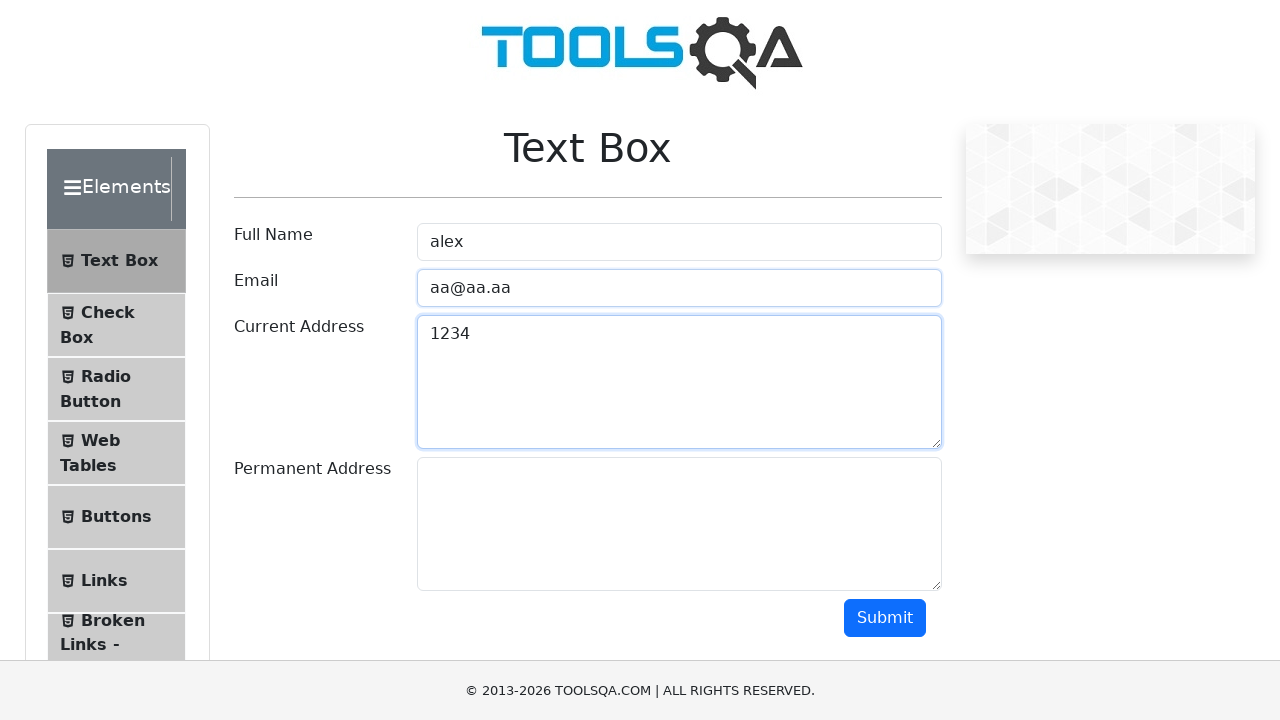

Filled permanent address field with '54321' using ID selector on #permanentAddress
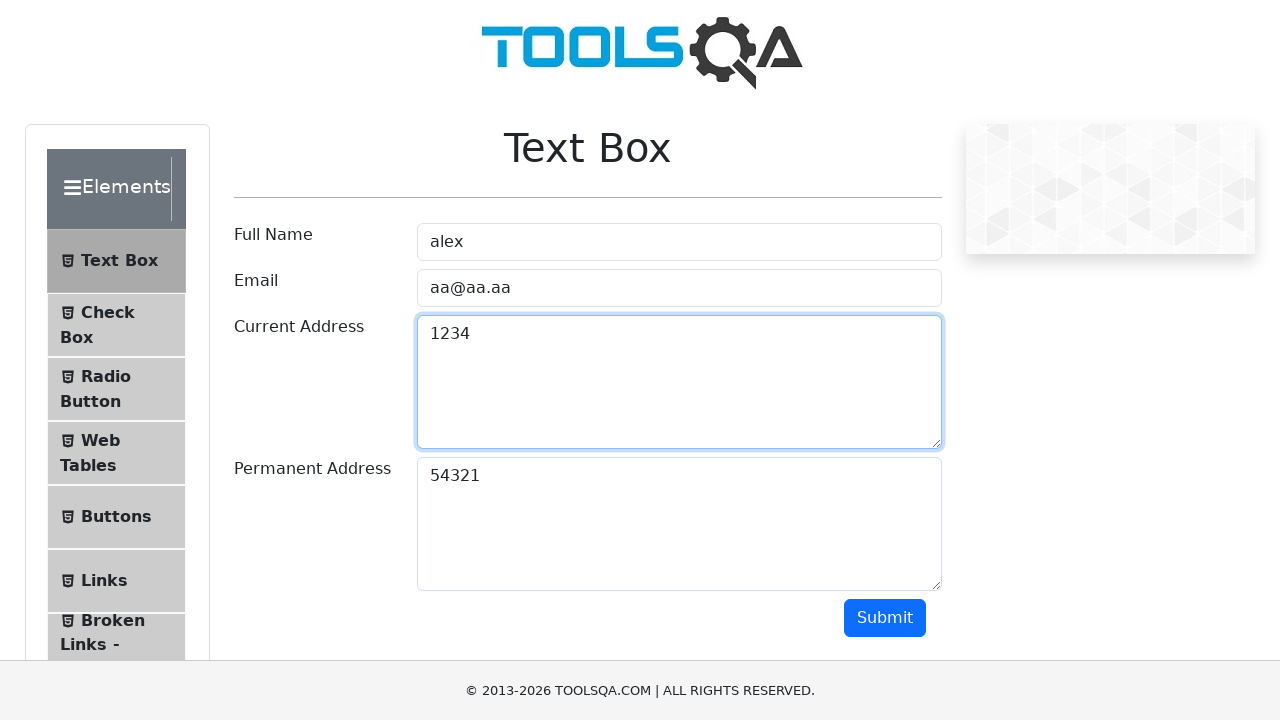

Clicked submit button to submit the form at (885, 618) on .btn.btn-primary
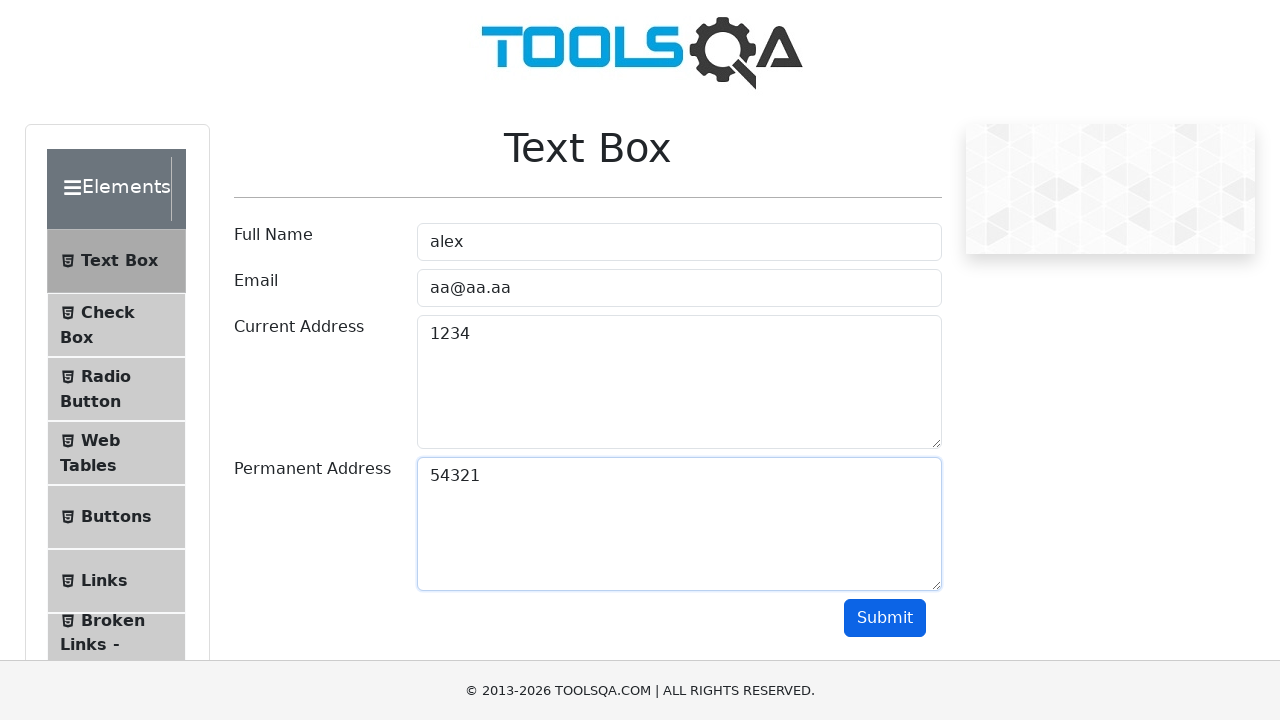

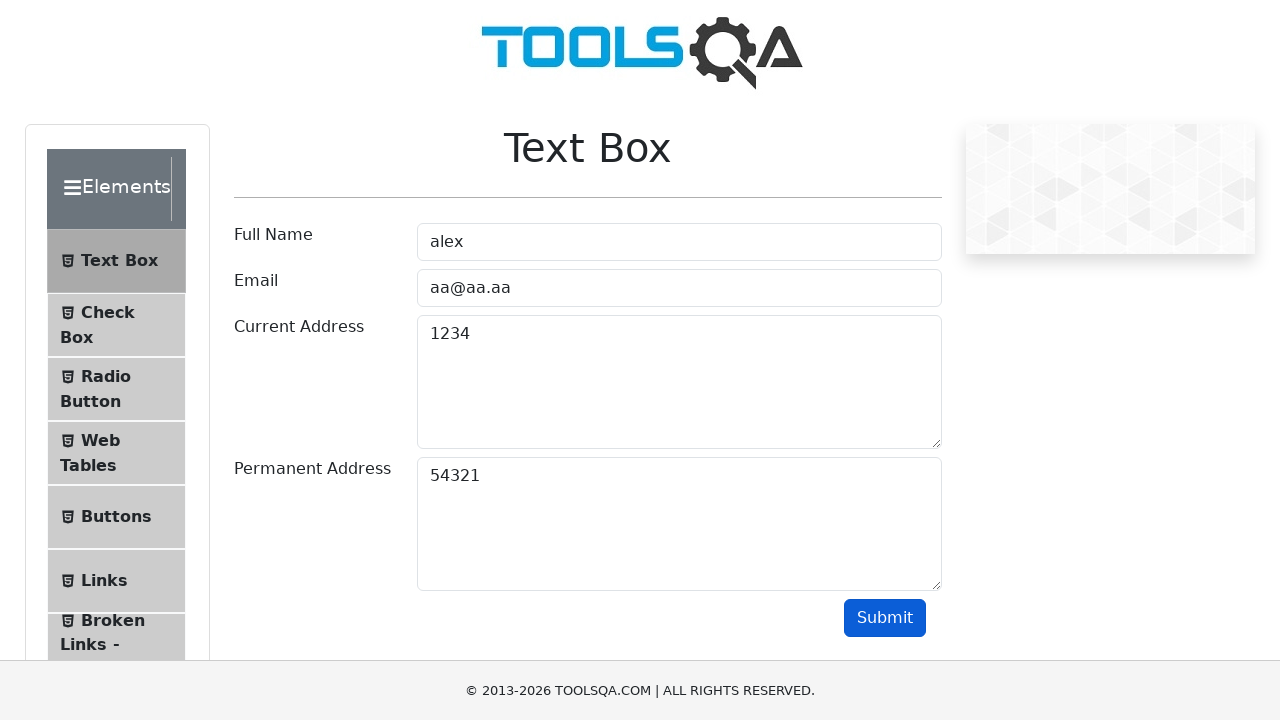